Types "Hello World!!!" into an enabled text field and verifies the value was entered correctly

Starting URL: https://antoniotrindade.com.br/treinoautomacao/elementsweb.html

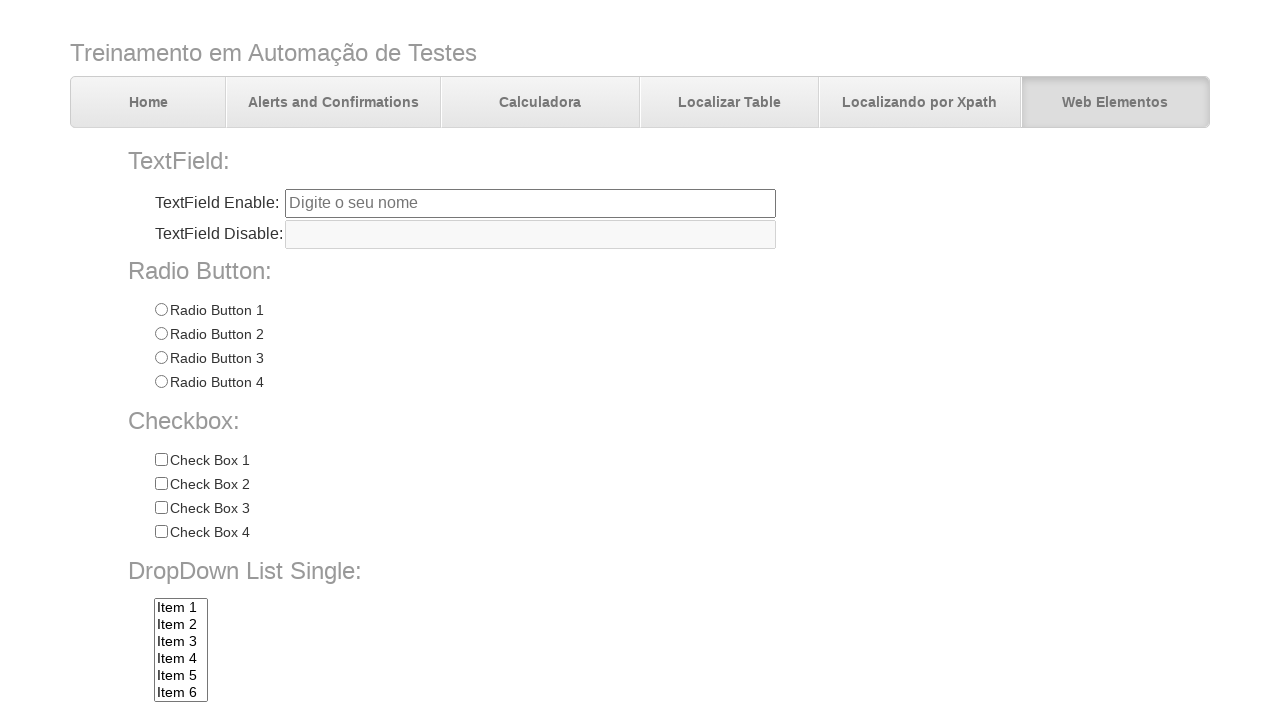

Filled text field with 'Hello World!!!' on input[name='txtbox1']
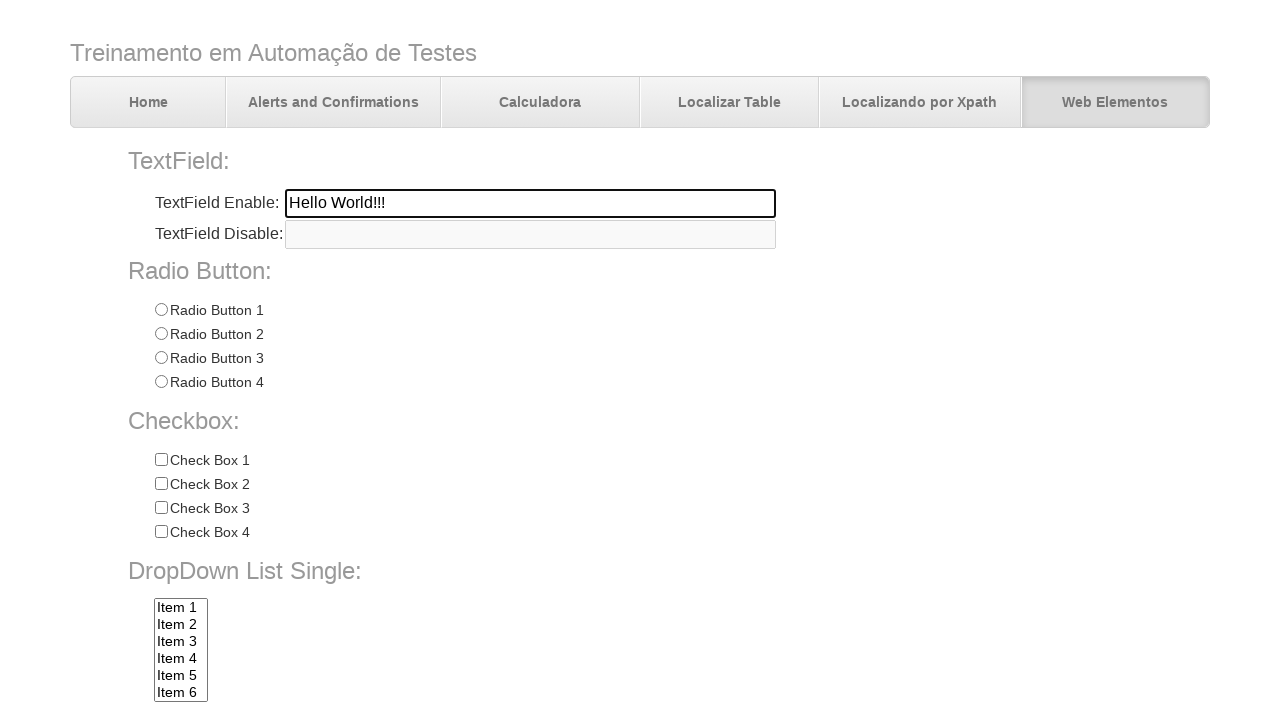

Verified text field contains 'Hello World!!!'
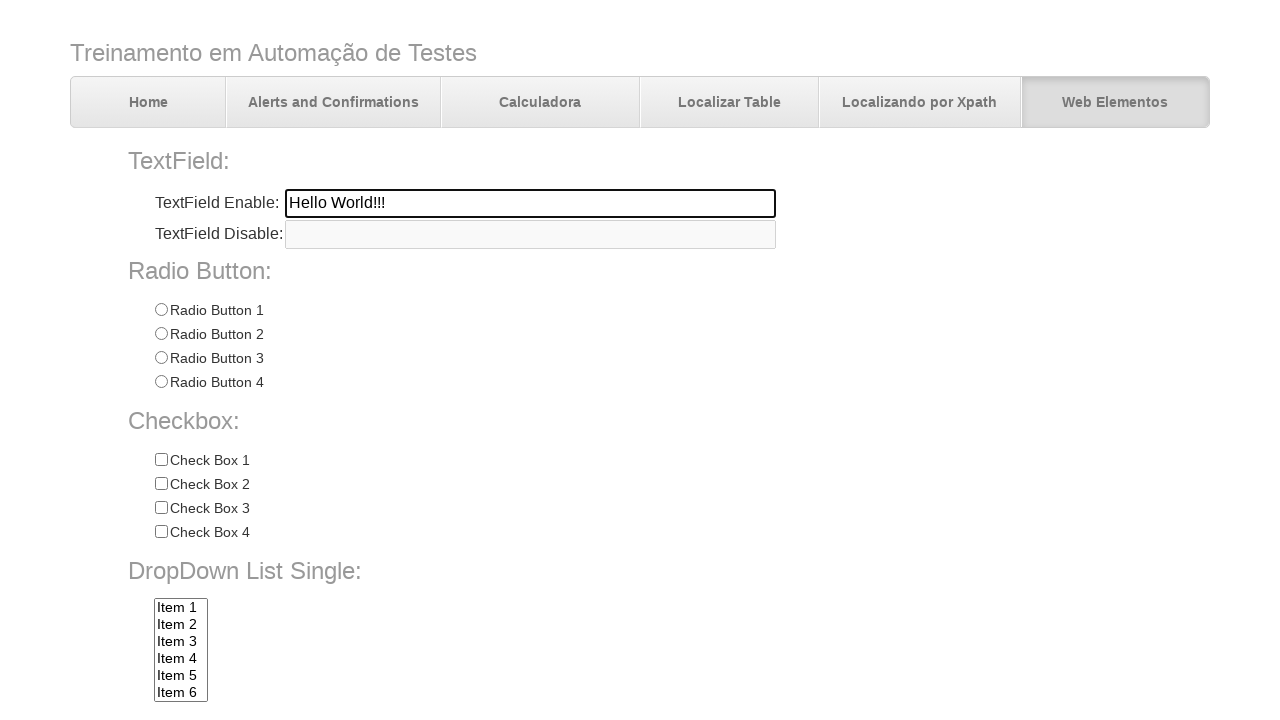

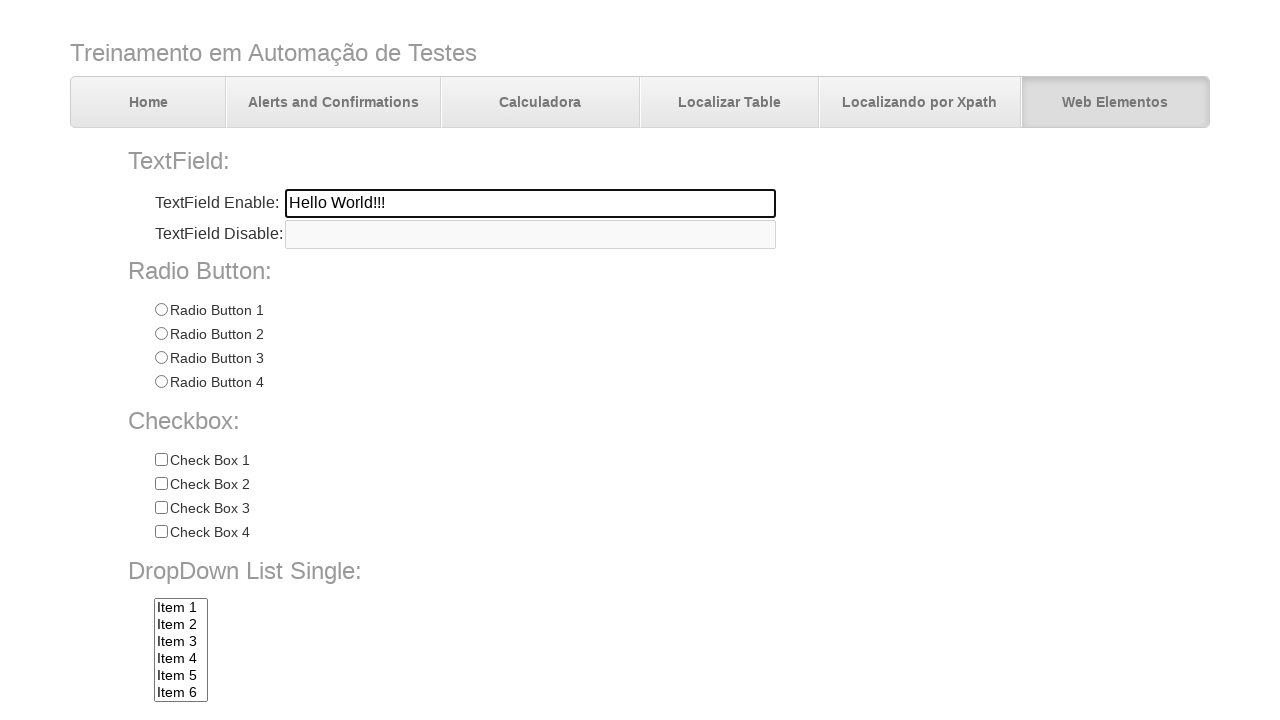